Tests web table handling by verifying the row count is 5, then selects checkboxes for specific product rows (Tablet and Smartwatch) using row filtering.

Starting URL: https://testautomationpractice.blogspot.com/

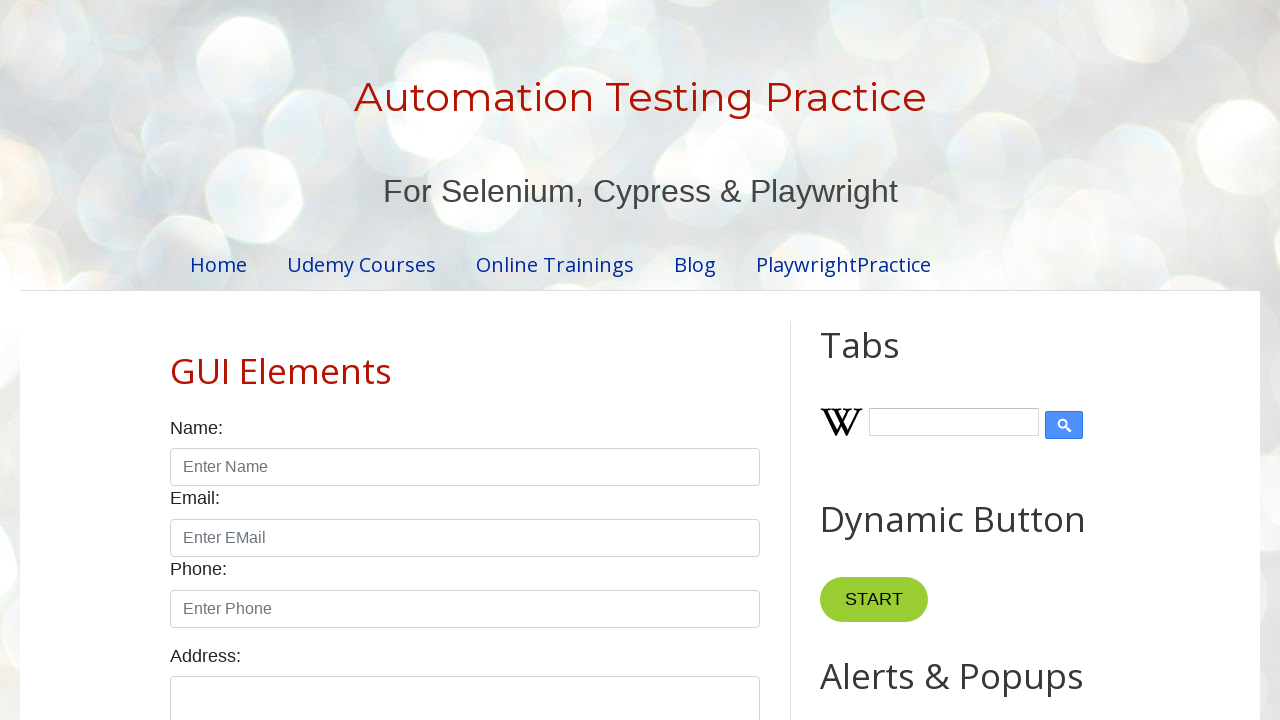

Navigated to test automation practice website
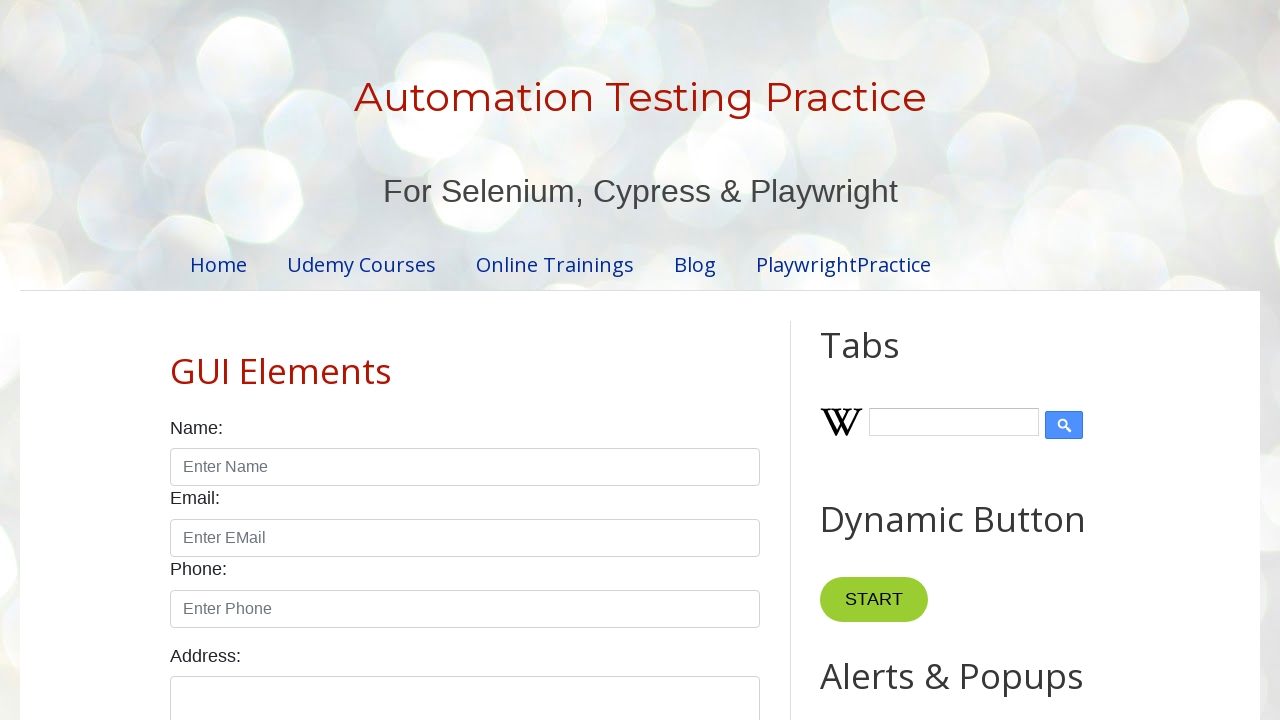

Located the product table element
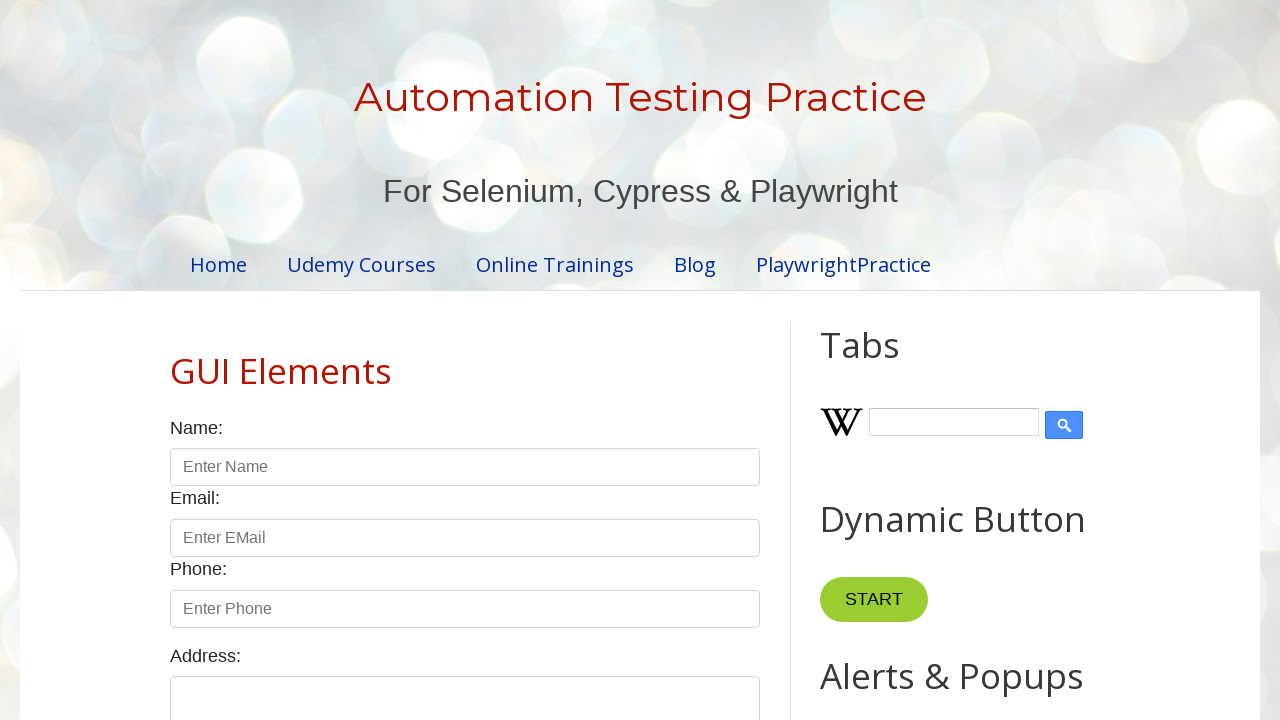

Located all table rows in tbody
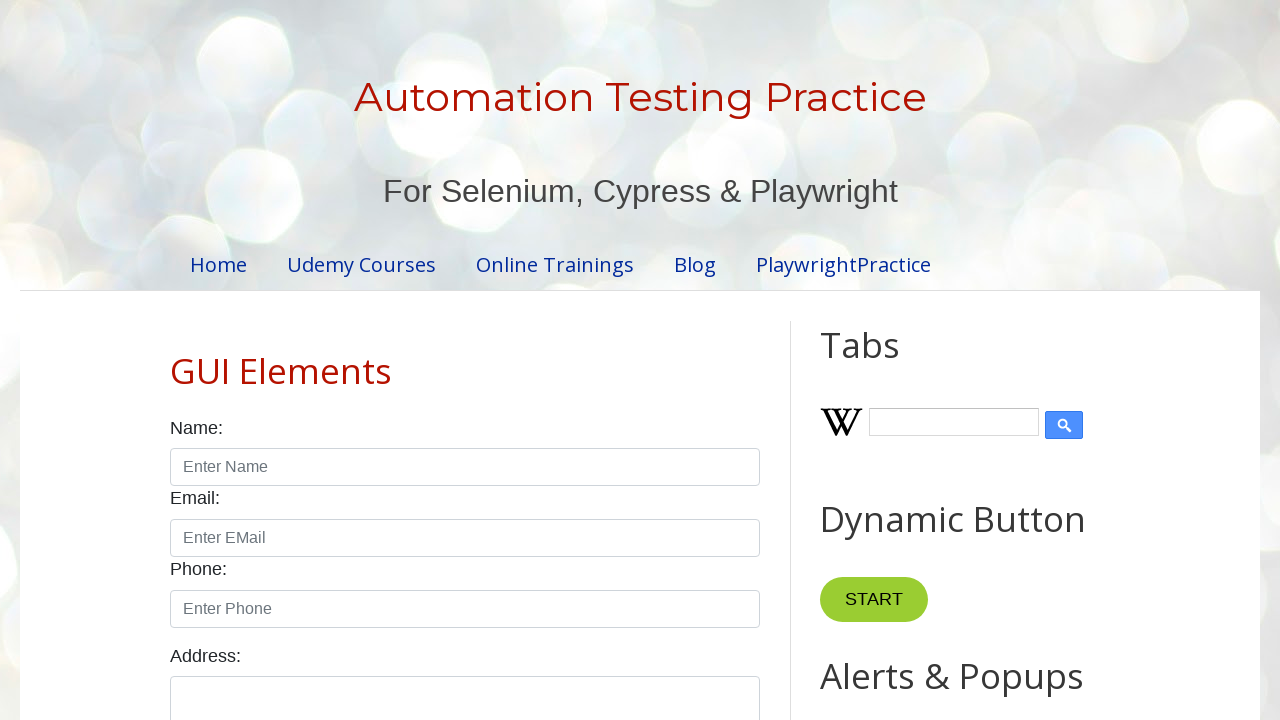

Verified table has exactly 5 rows
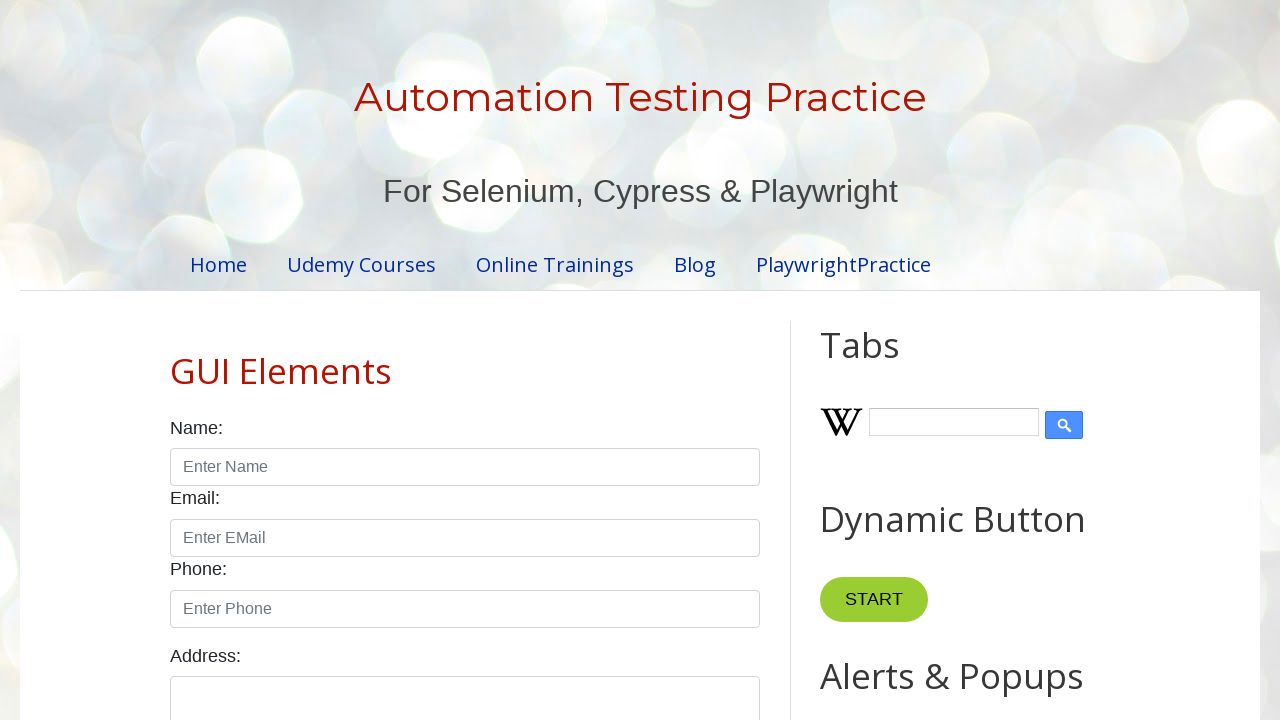

Filtered table to find Tablet row
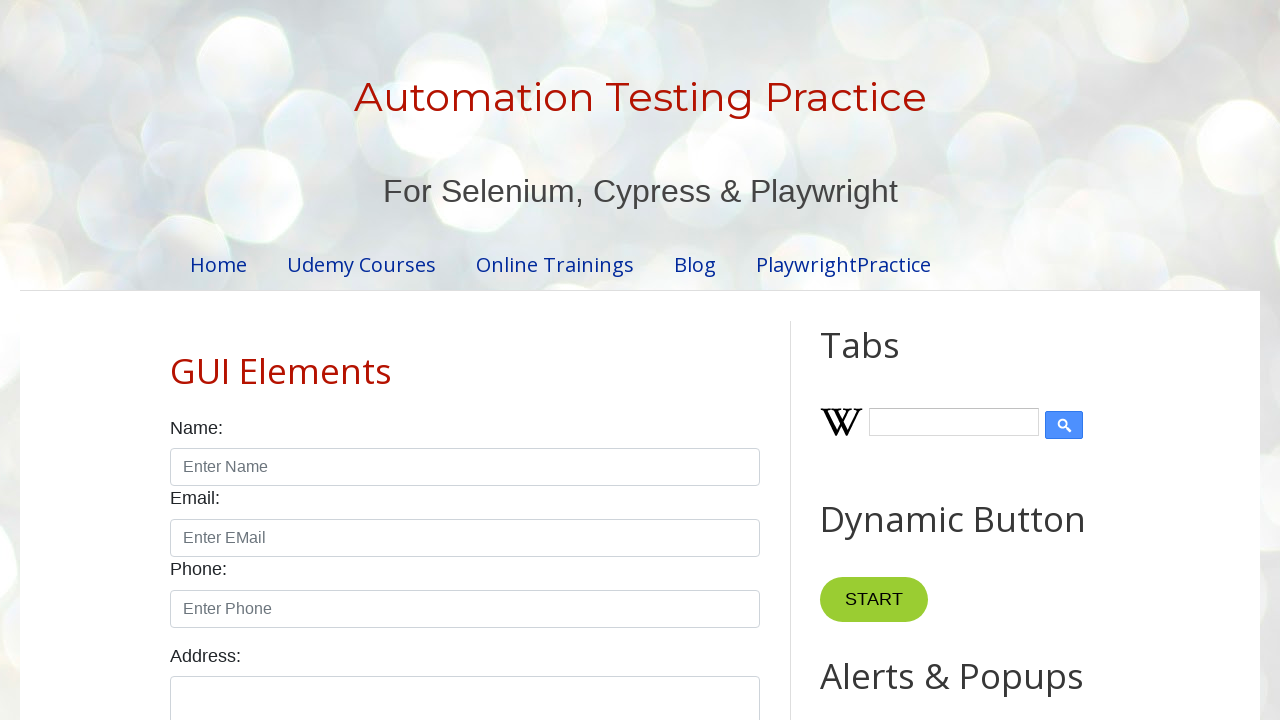

Checked checkbox for Tablet product row at (651, 360) on #productTable >> tbody tr >> internal:has-text="Tablet"i >> internal:has="td" >>
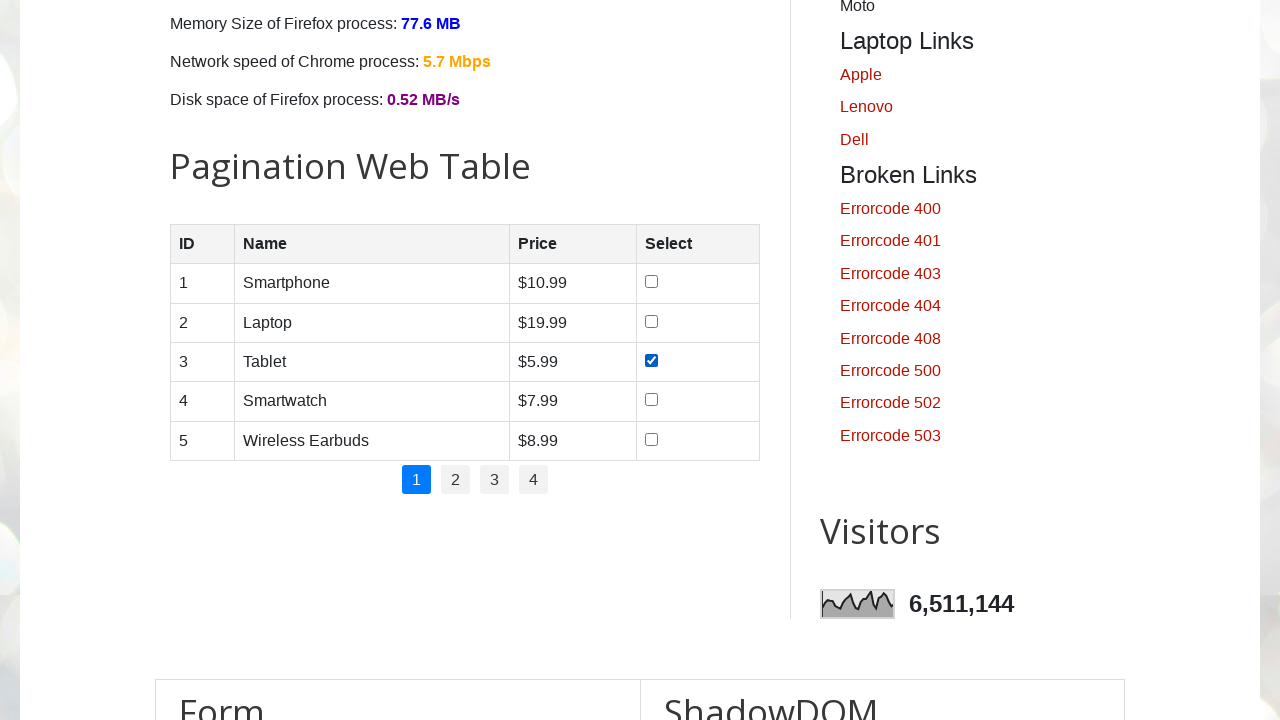

Filtered table to find Smartwatch row
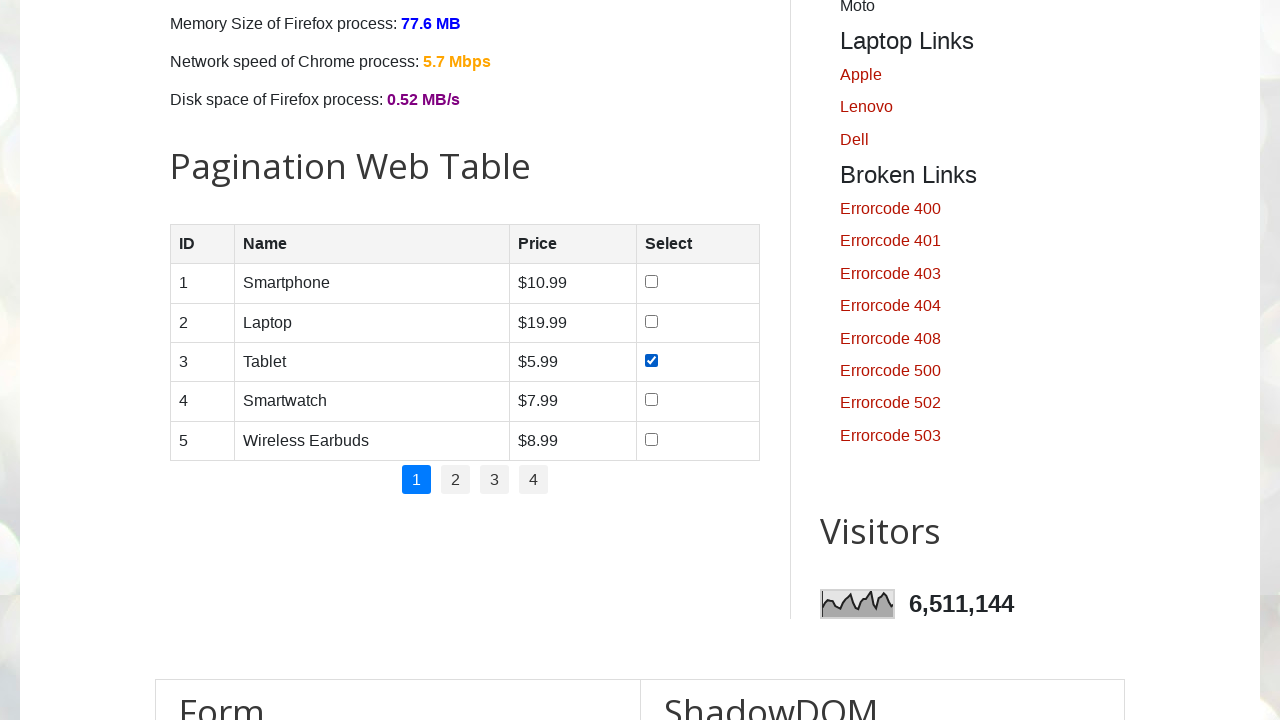

Checked checkbox for Smartwatch product row at (651, 400) on #productTable >> tbody tr >> internal:has-text="Smartwatch"i >> internal:has="td
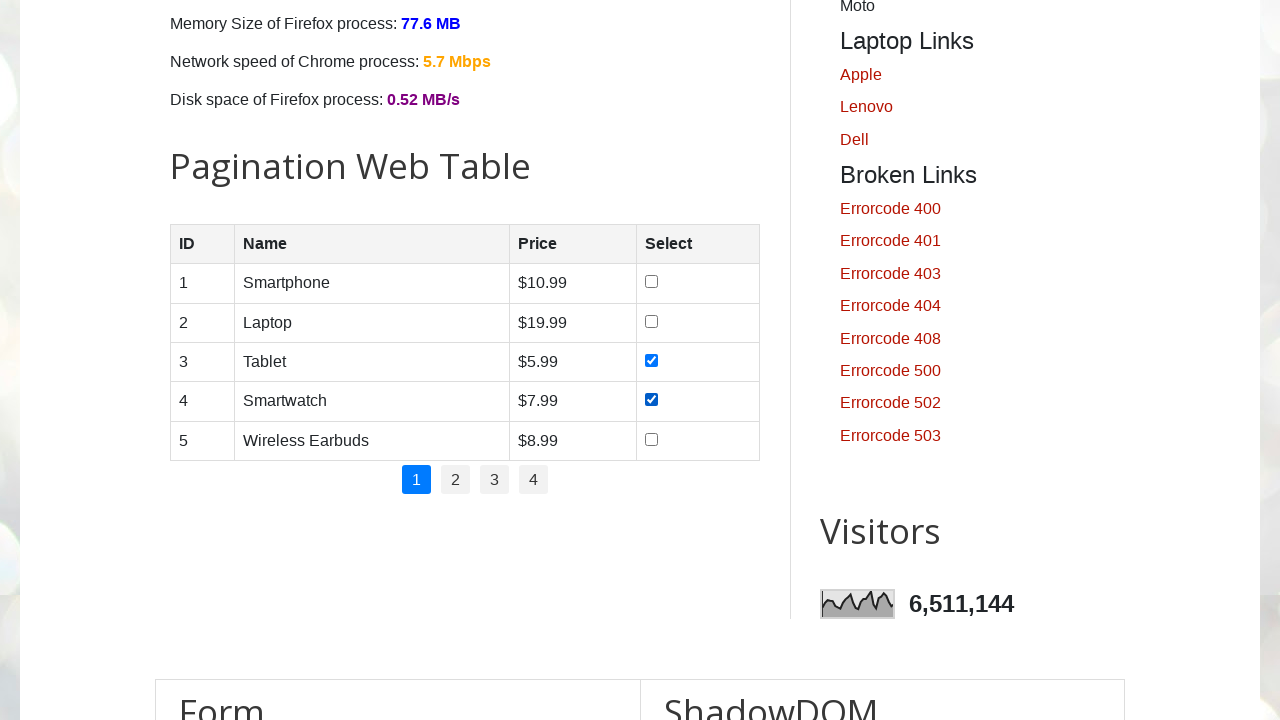

Waited 2 seconds for visual confirmation of checkbox selections
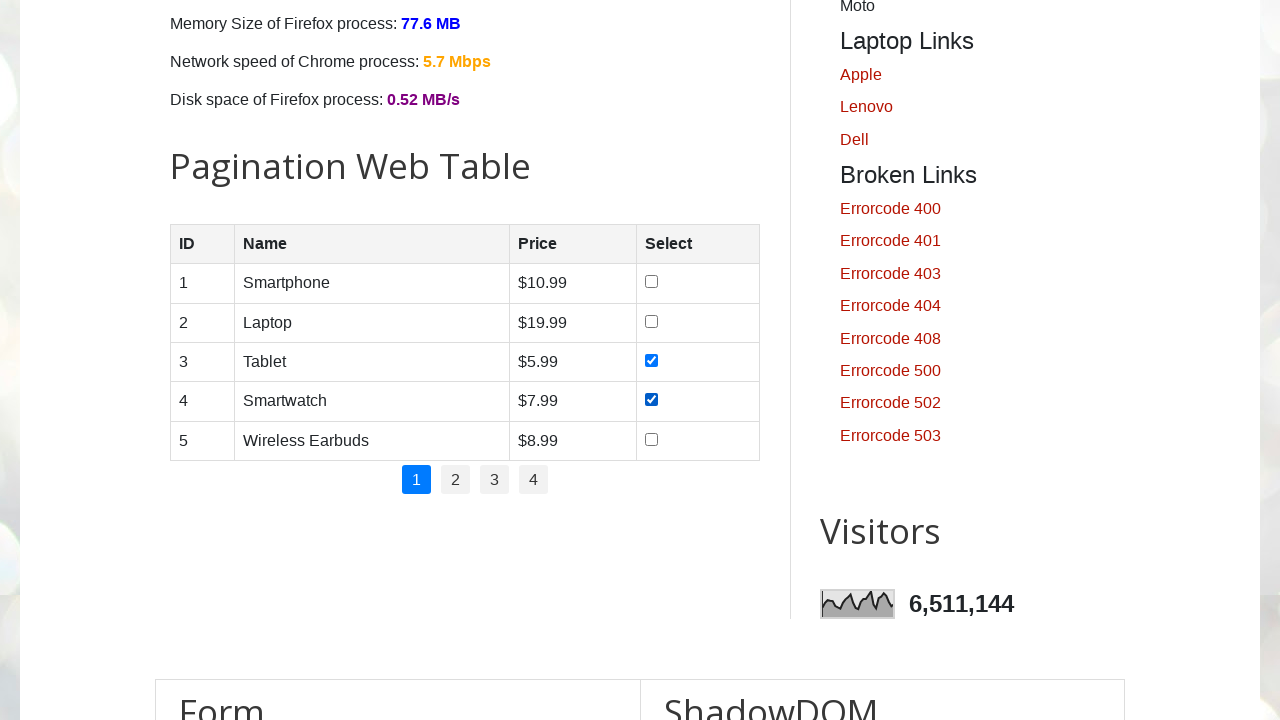

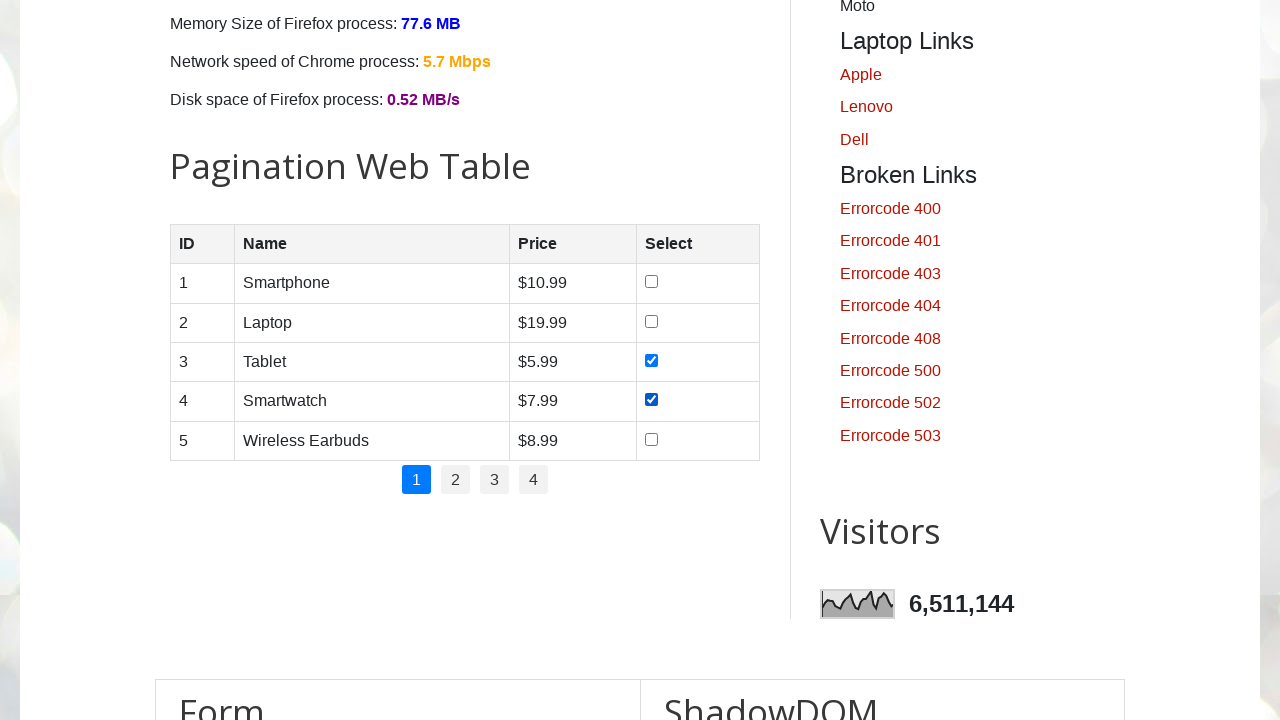